Tests Dynamic Loading pages by clicking Start button and waiting for hidden/rendered elements to appear

Starting URL: https://the-internet.herokuapp.com/

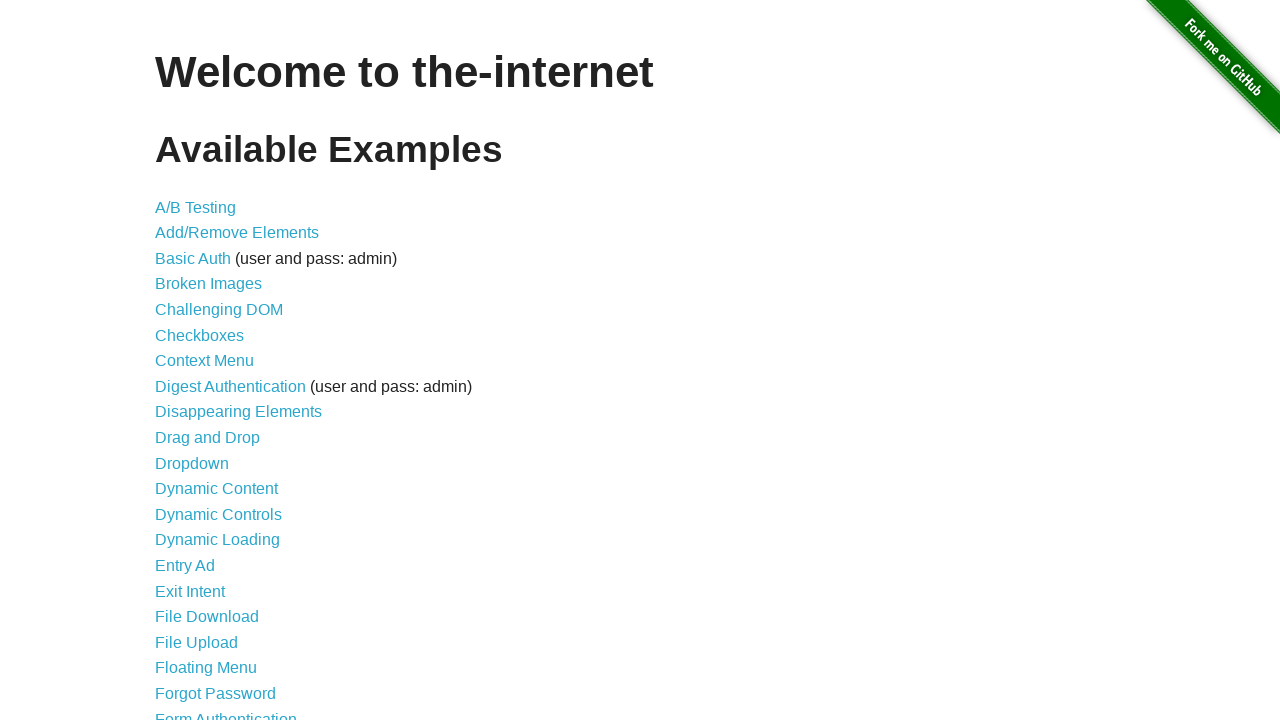

Clicked Dynamic Loading link at (218, 540) on xpath=//*[contains(text(), 'Dynamic Loading')]
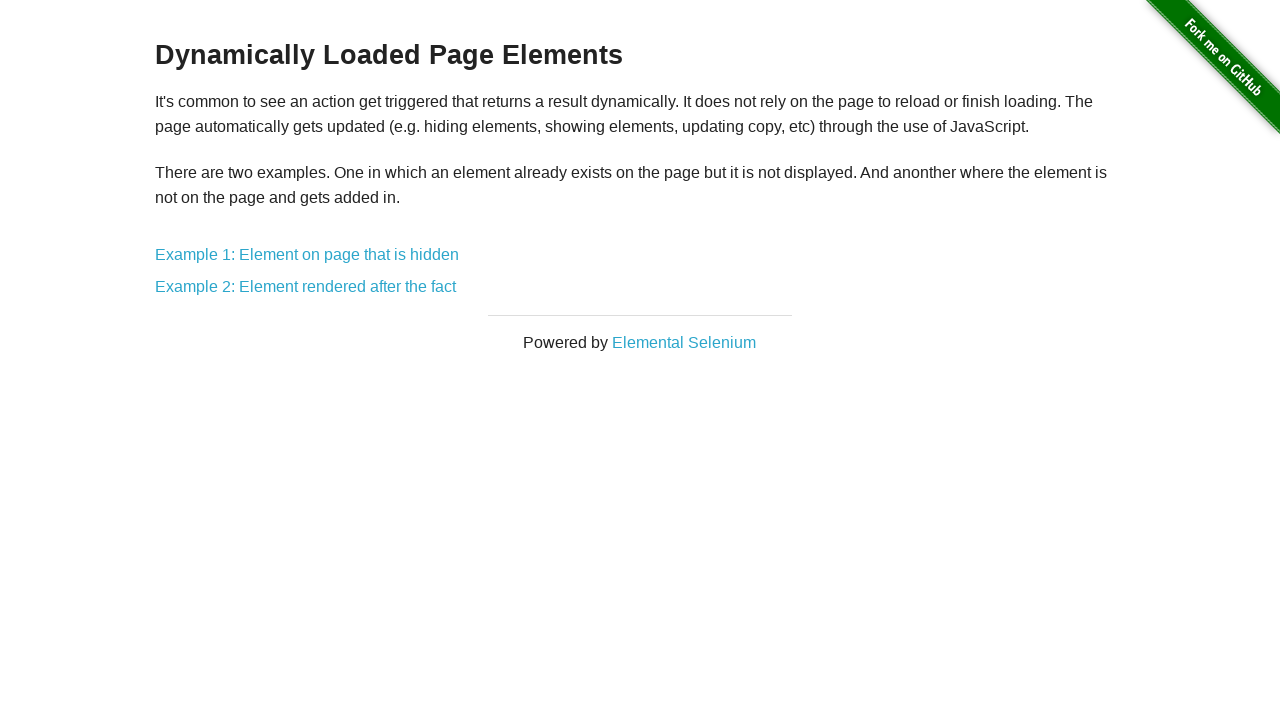

Clicked Example 1: Element on page that is hidden at (307, 255) on xpath=//*[contains(text(), 'Example 1: Element on page that is hidden')]
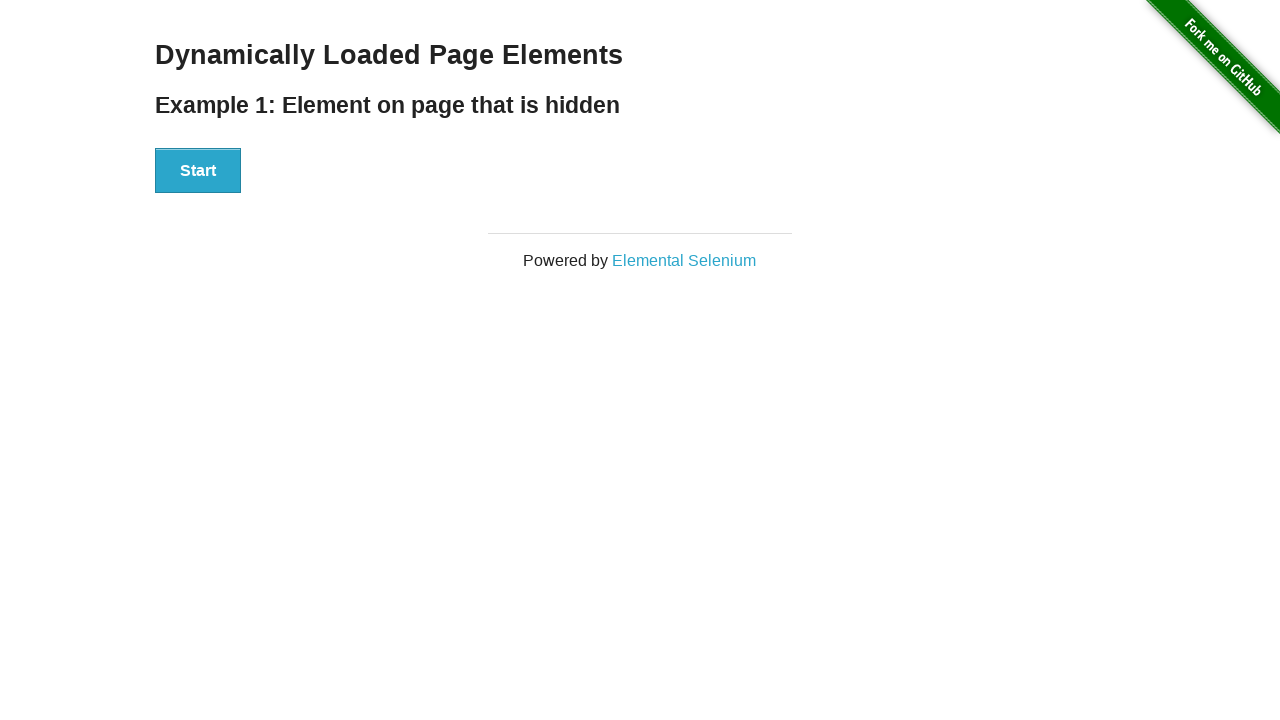

Waited 500ms for page to stabilize
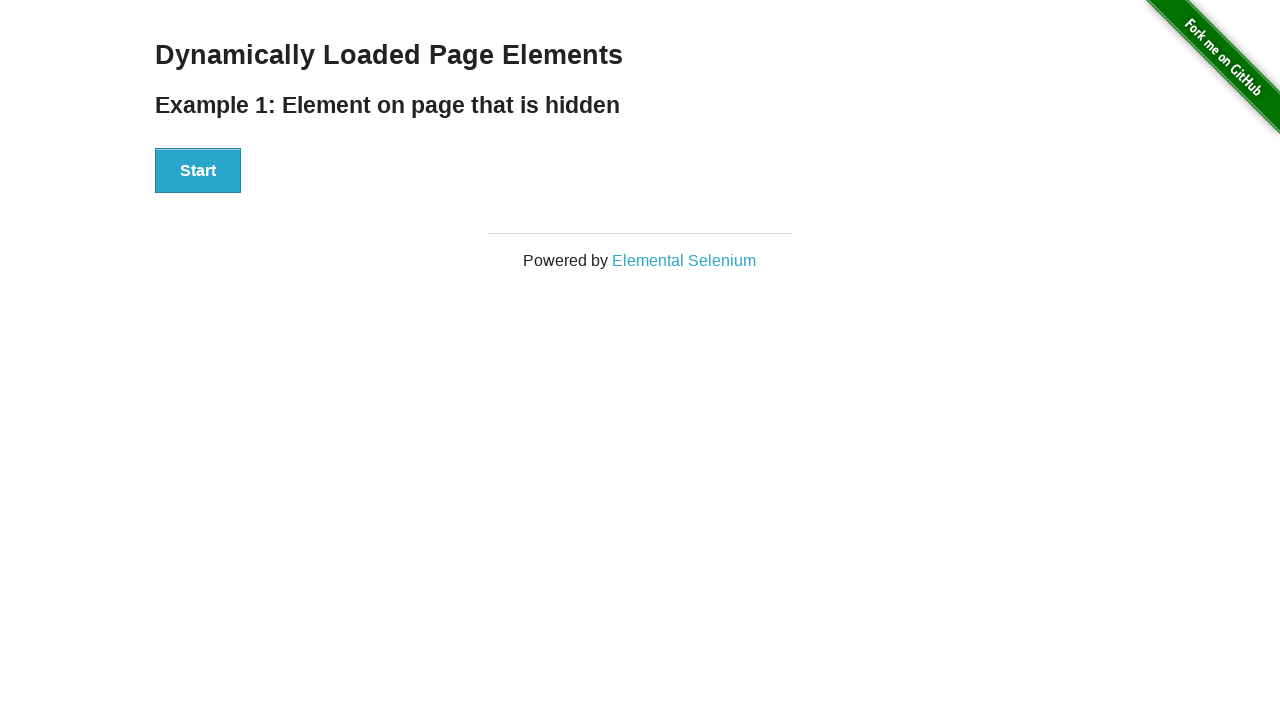

Clicked Start button for Example 1 at (198, 171) on xpath=//*[contains(text(), 'Start')]
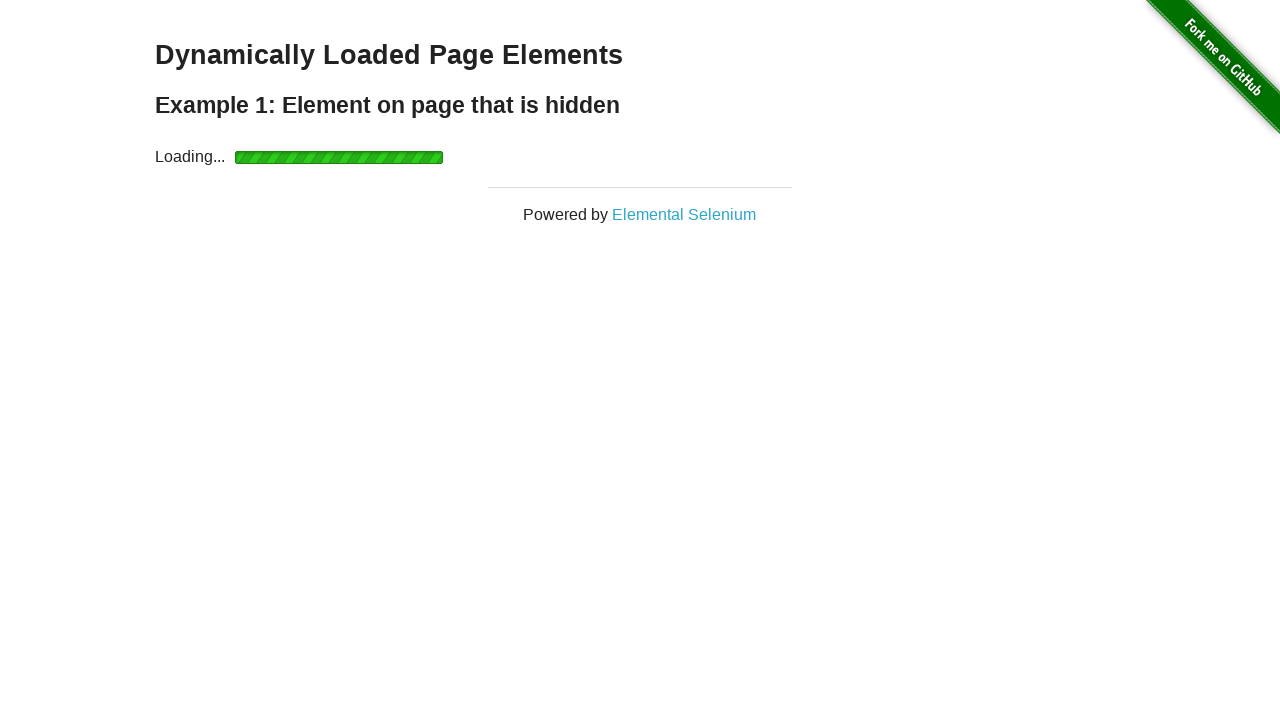

Hello World! element appeared after waiting
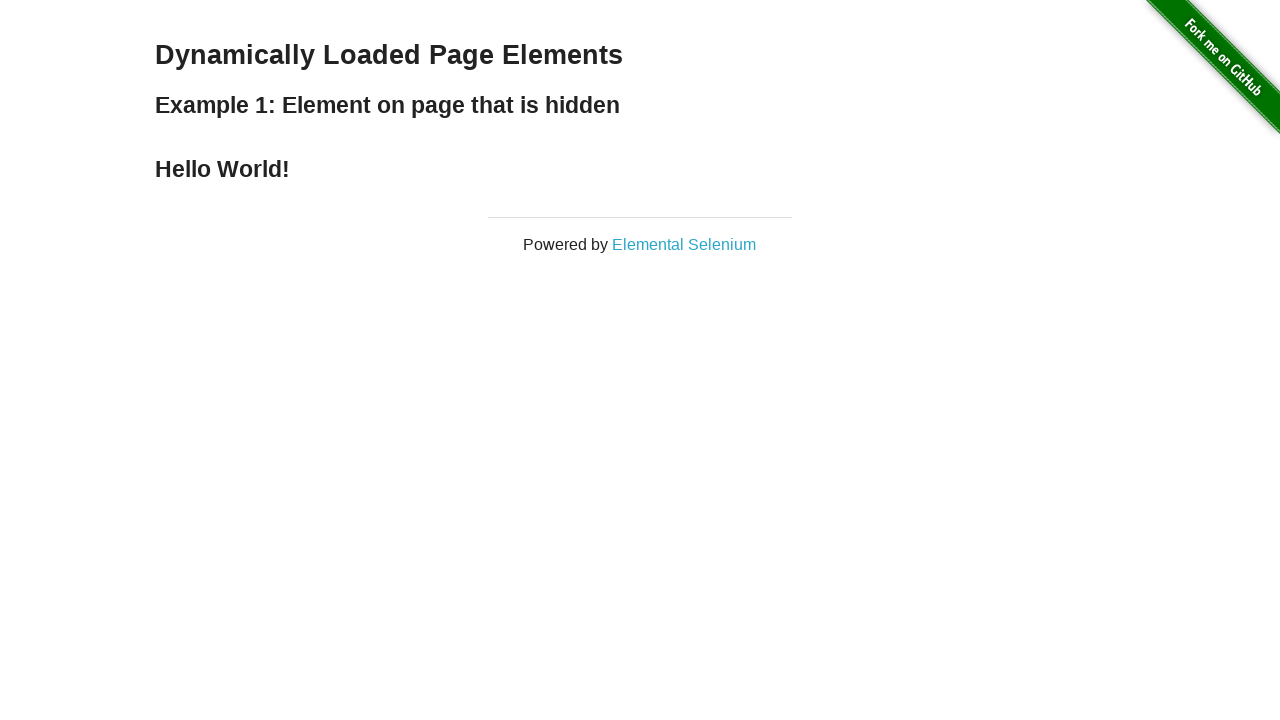

Waited 500ms before navigating back
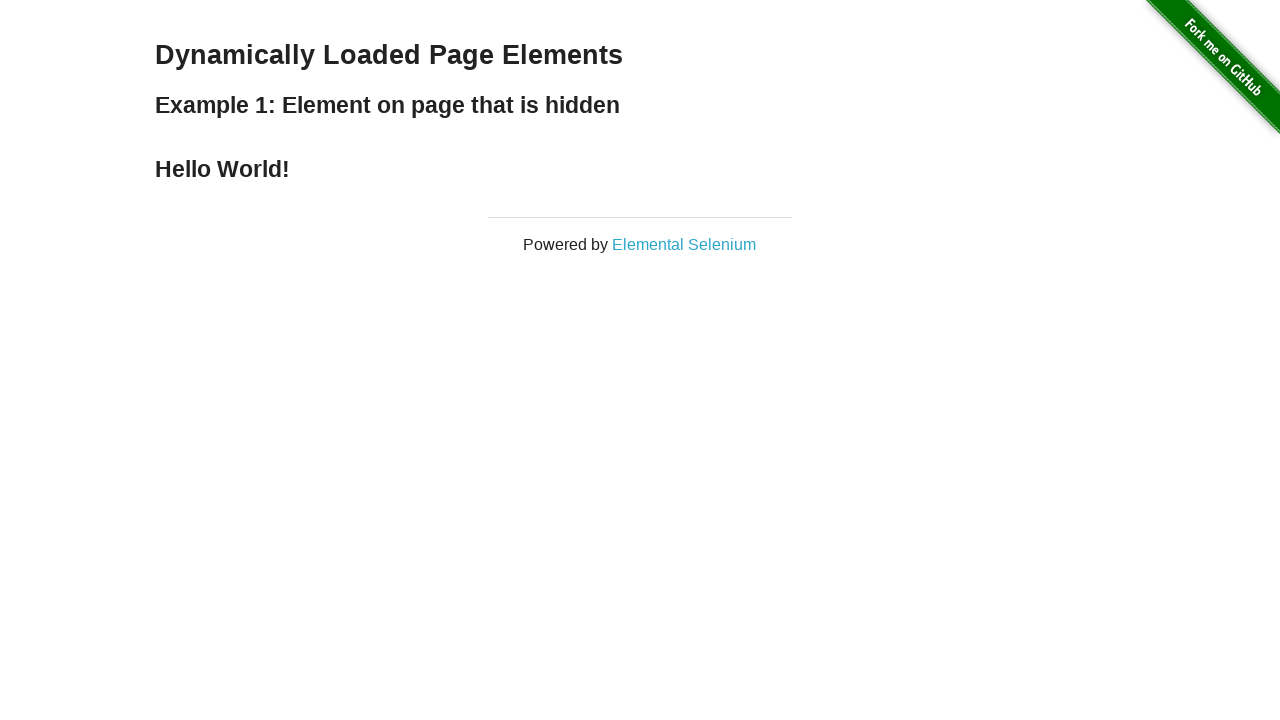

Navigated back to Dynamic Loading page
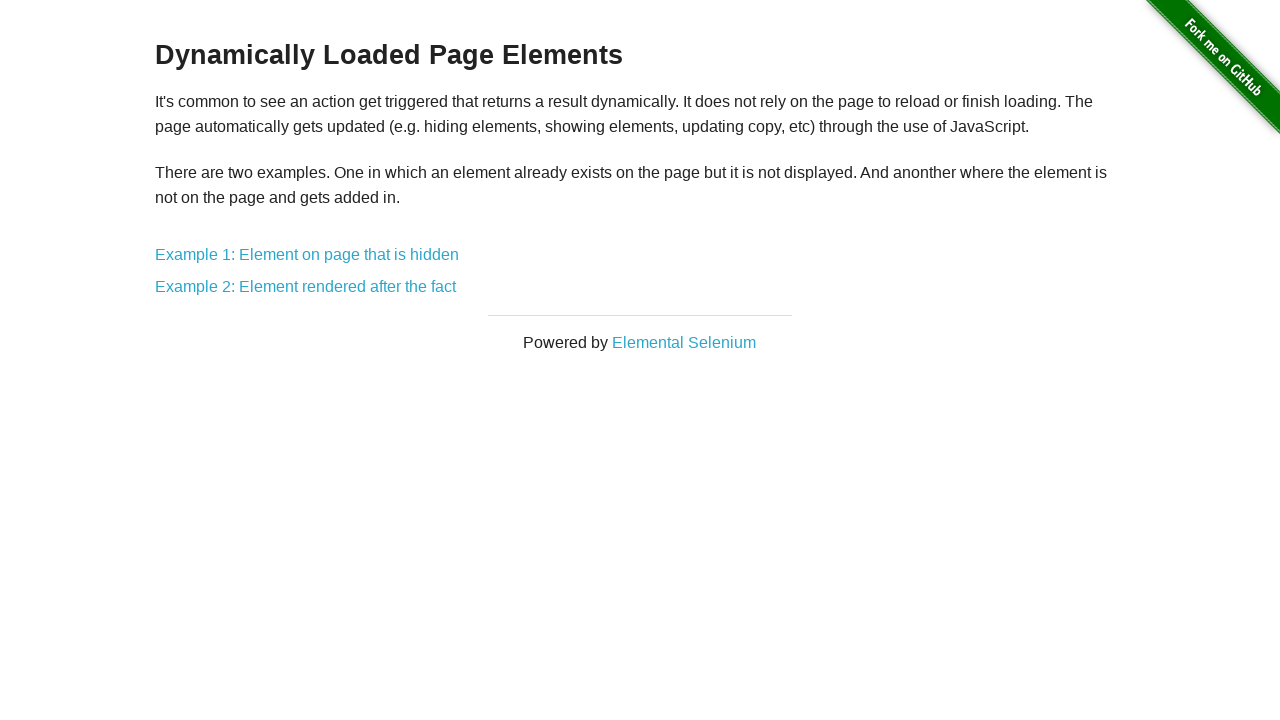

Clicked Example 2: Element rendered after the fact at (306, 287) on xpath=//*[contains(text(), 'Example 2: Element rendered after the fact')]
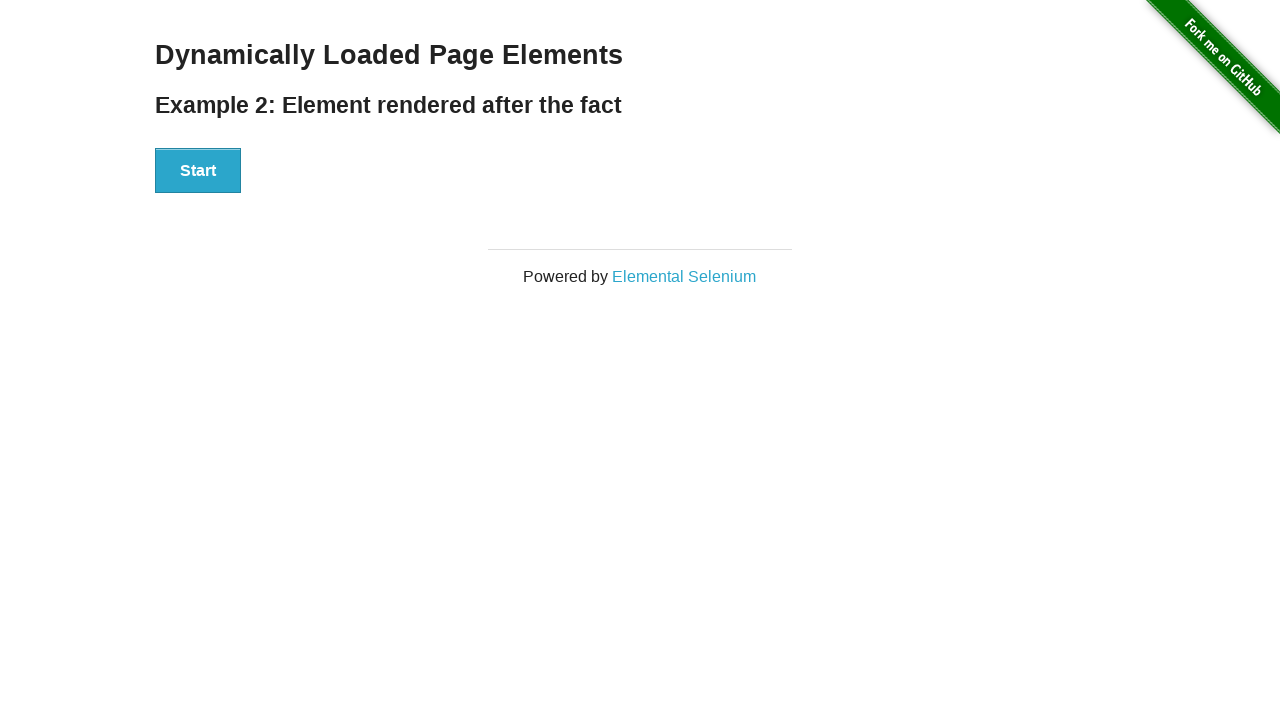

Waited 500ms for page to stabilize
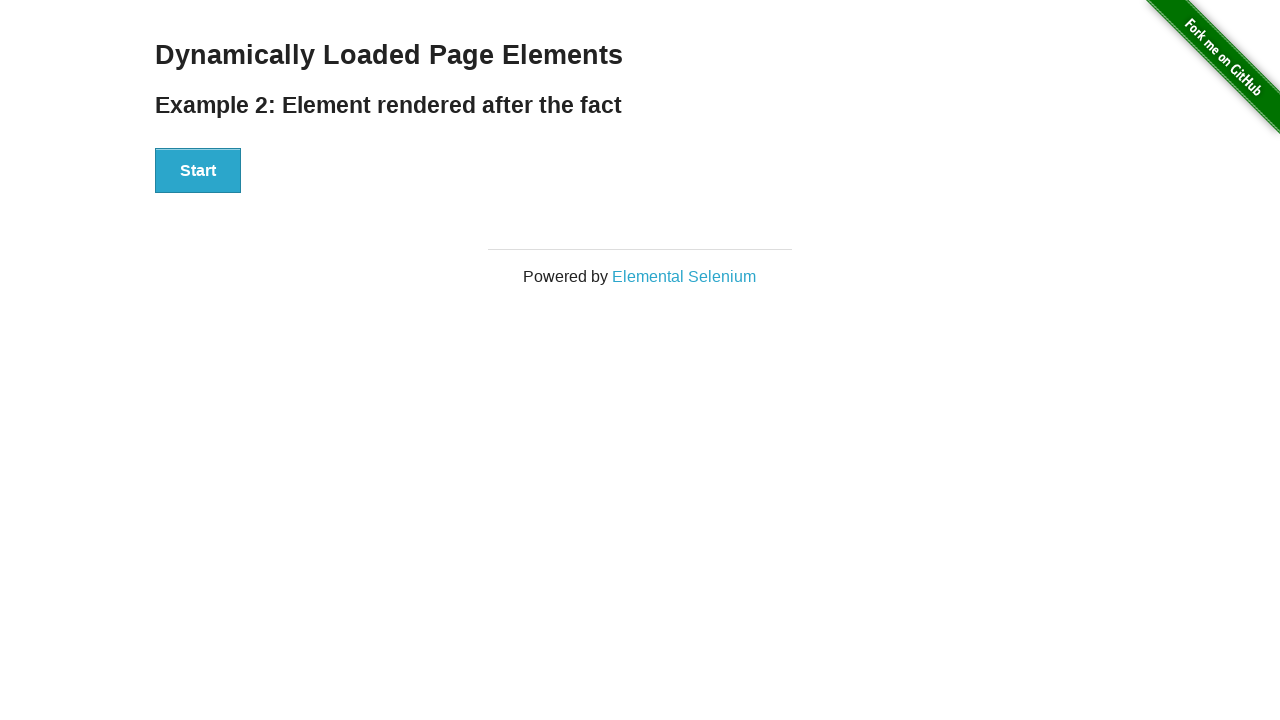

Clicked Start button for Example 2 at (198, 171) on xpath=//*[contains(text(), 'Start')]
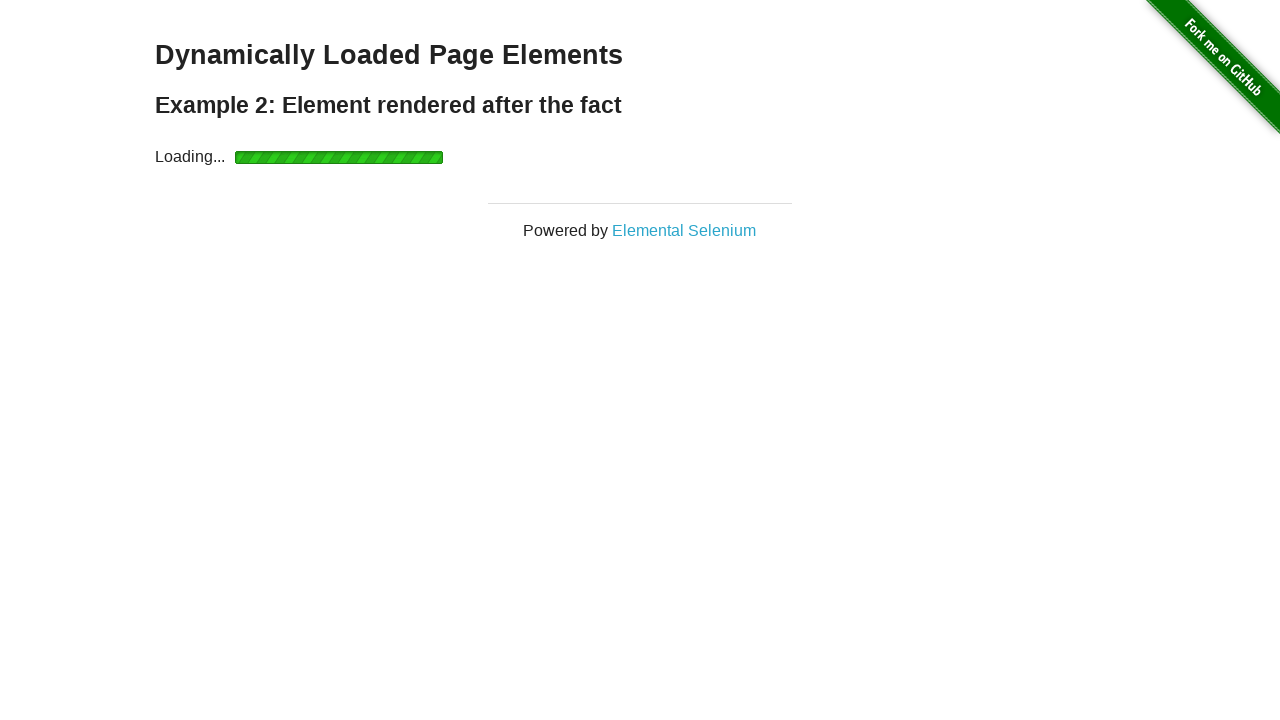

Finish element became visible after loading
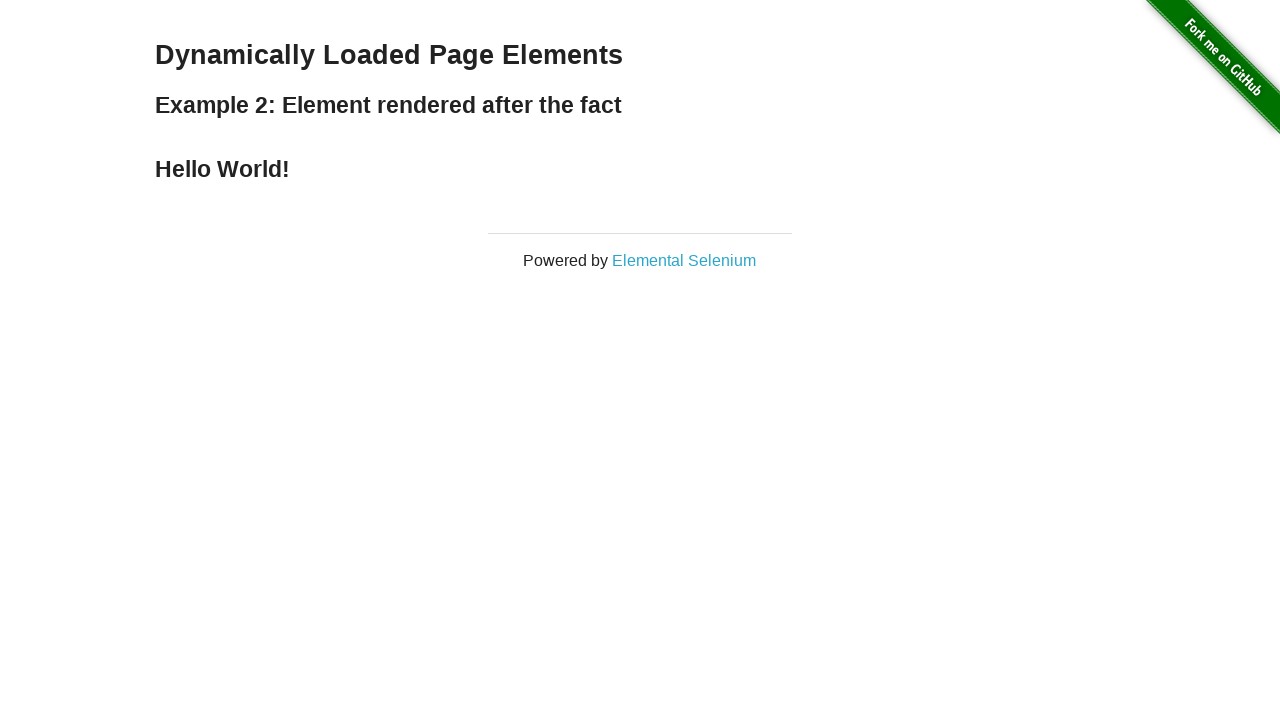

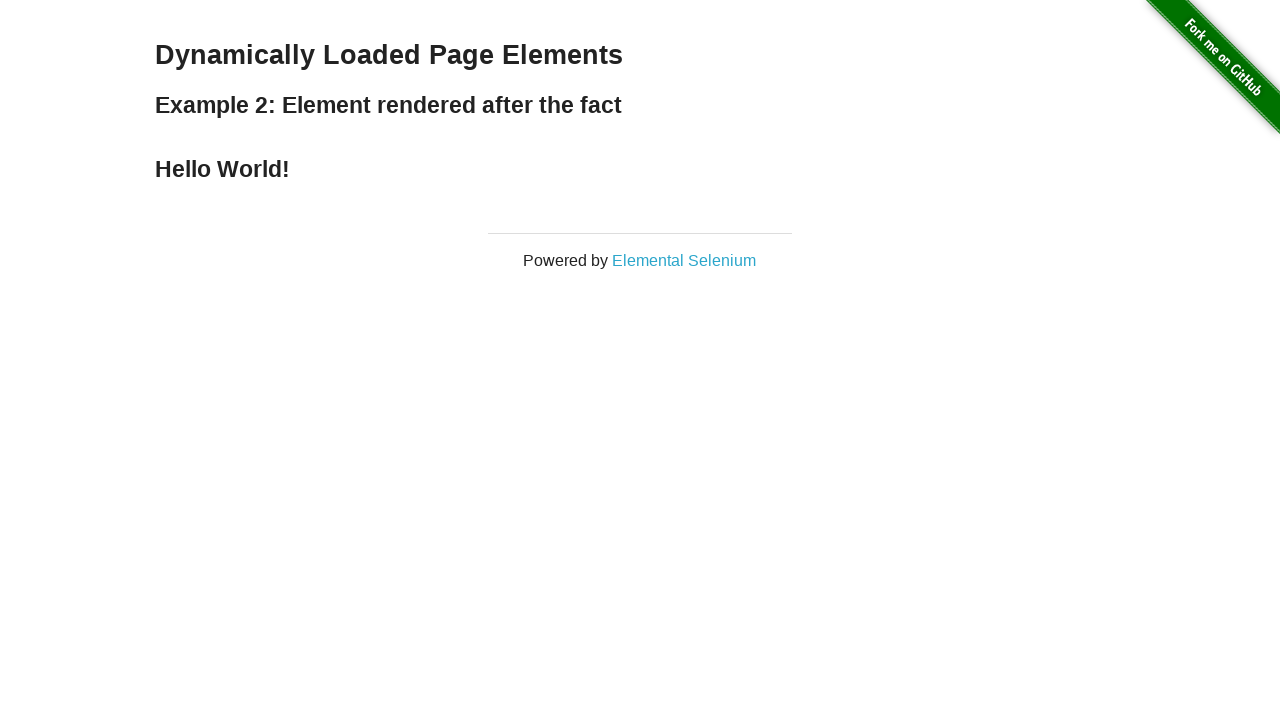